Tests JavaScript alert functionality on W3Schools try-it editor by switching to an iframe, clicking a button to trigger an alert, and accepting it

Starting URL: https://www.w3schools.com/jsref/tryit.asp?filename=tryjsref_alert

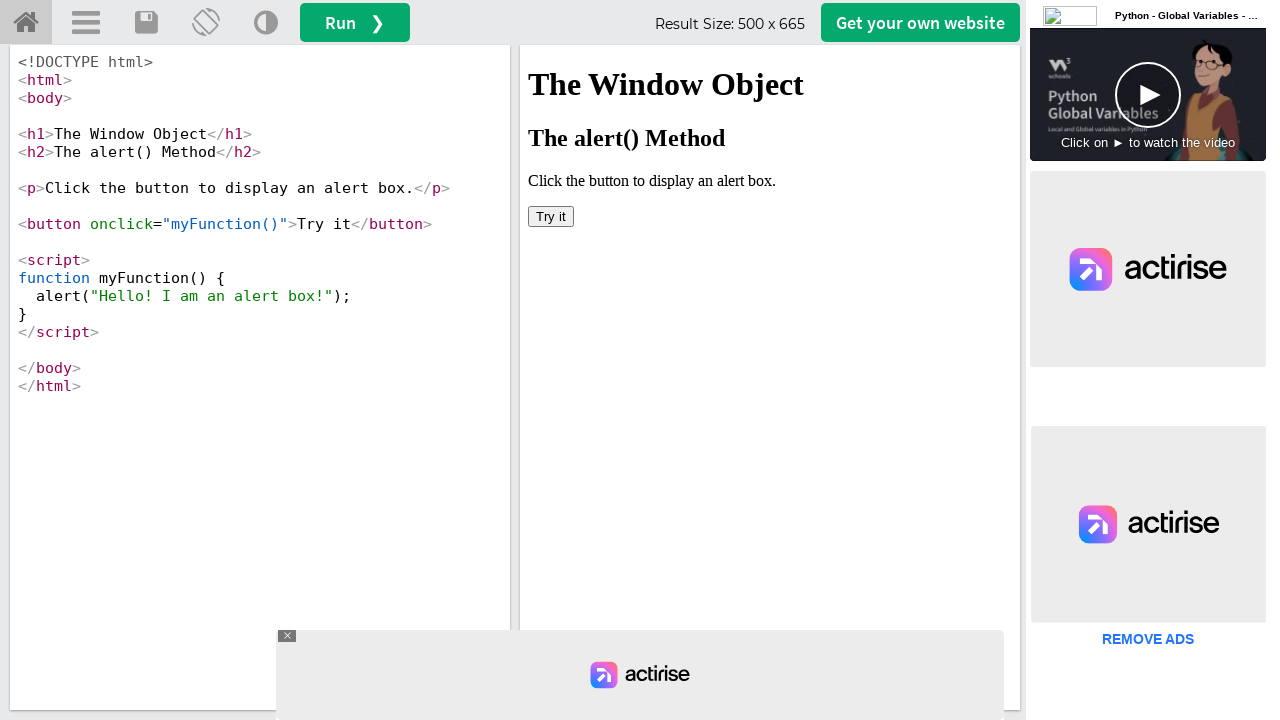

Switched to iframeResult iframe
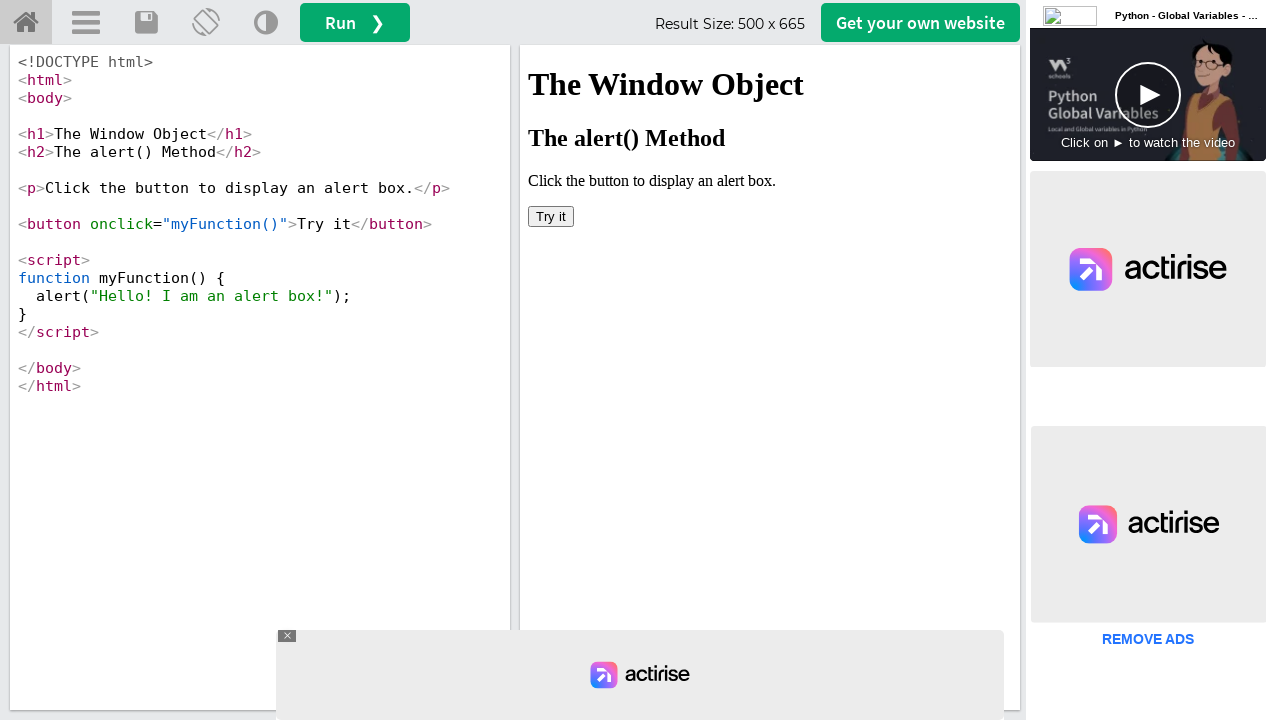

Clicked 'Try it' button to trigger JavaScript alert at (551, 216) on xpath=//button[text()='Try it']
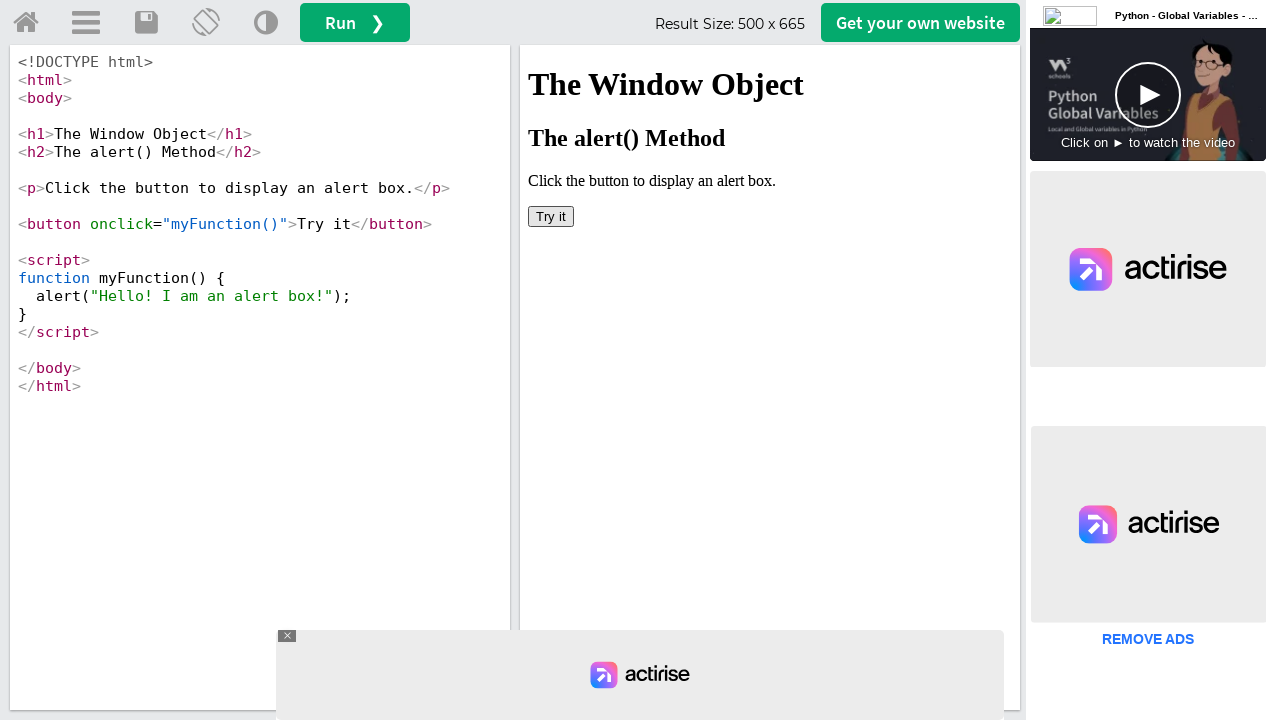

Set up dialog handler to accept JavaScript alert
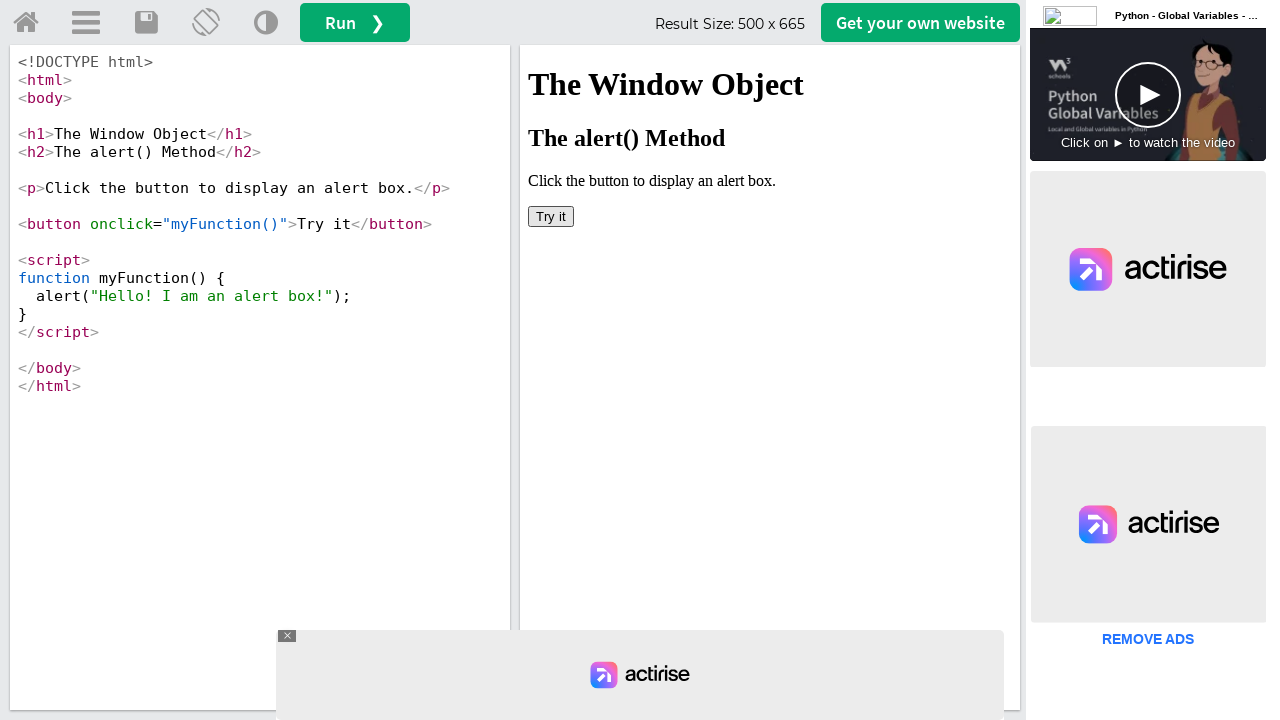

Verified parent frame element #getwebsitebtn is available
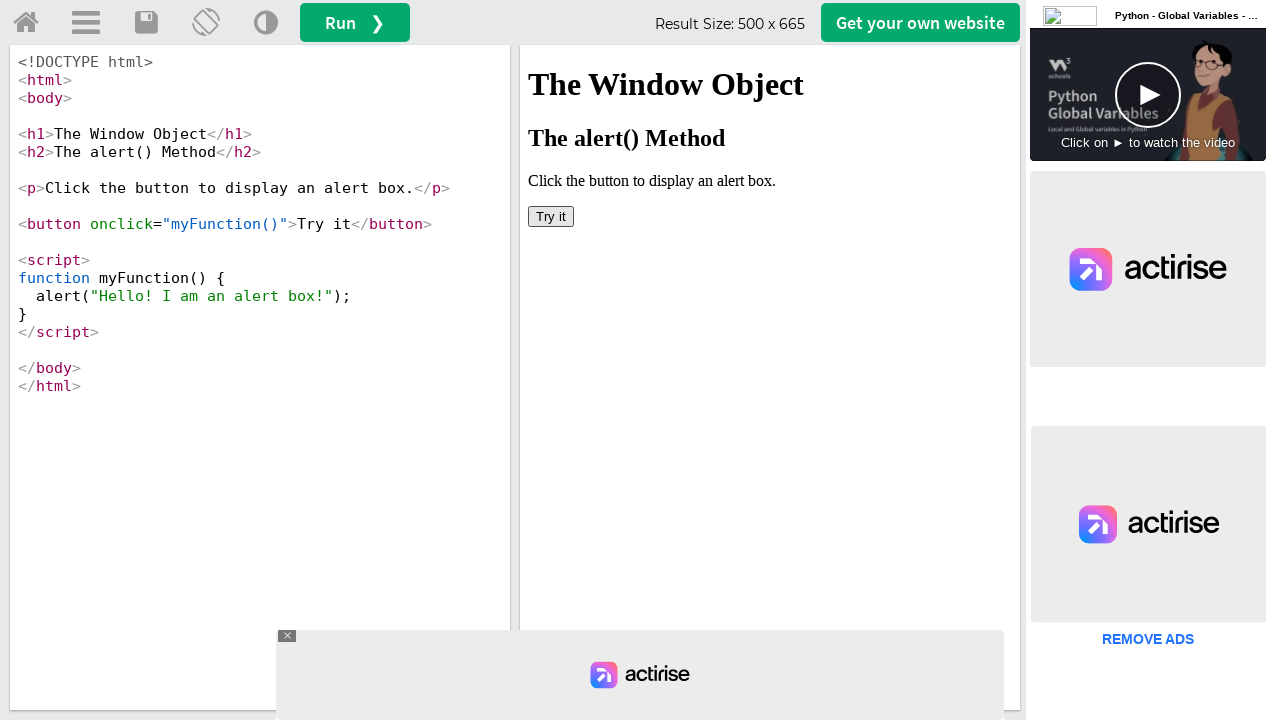

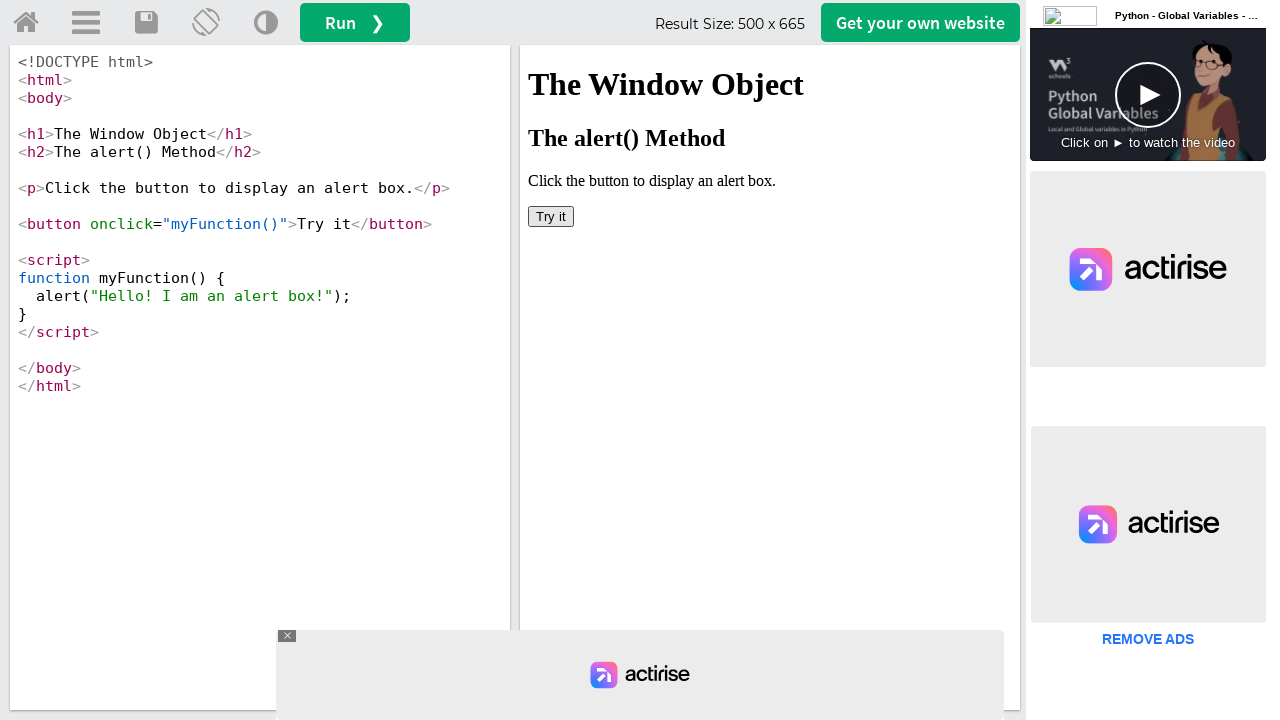